Tests JavaScript alert handling by triggering an alert popup and accepting it, then verifying the result message

Starting URL: https://the-internet.herokuapp.com/javascript_alerts

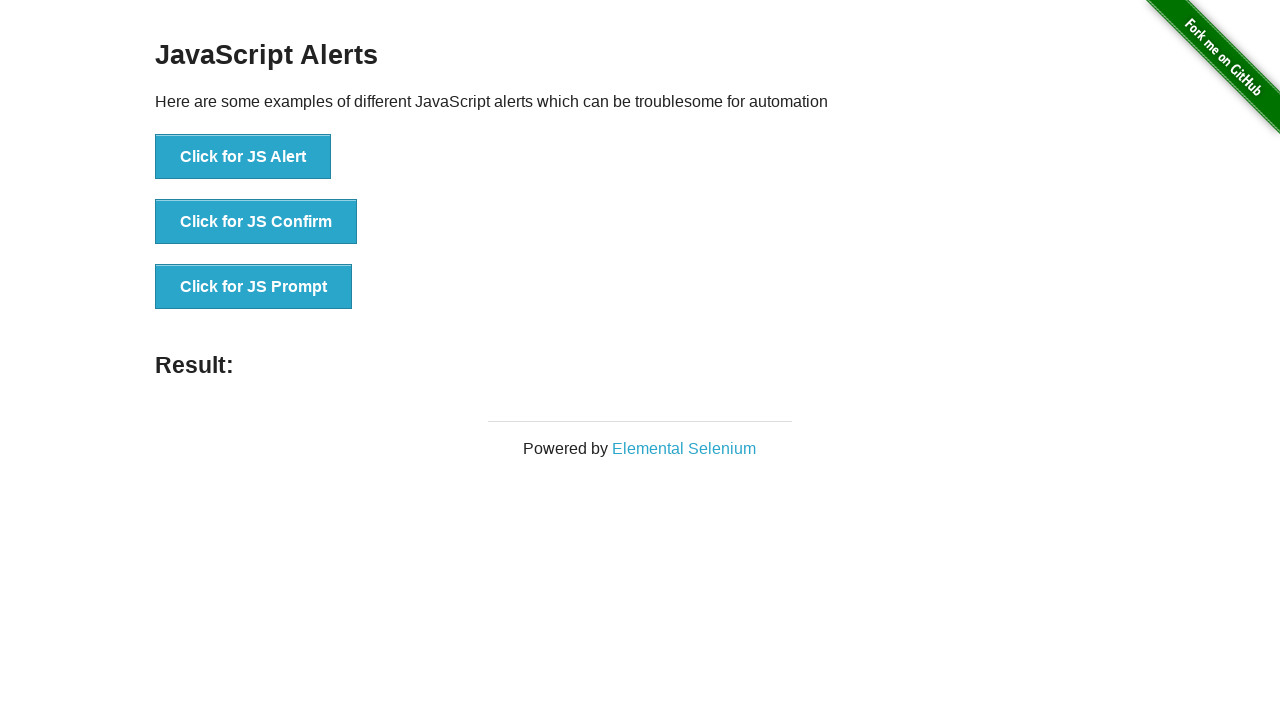

Navigated to JavaScript alerts test page
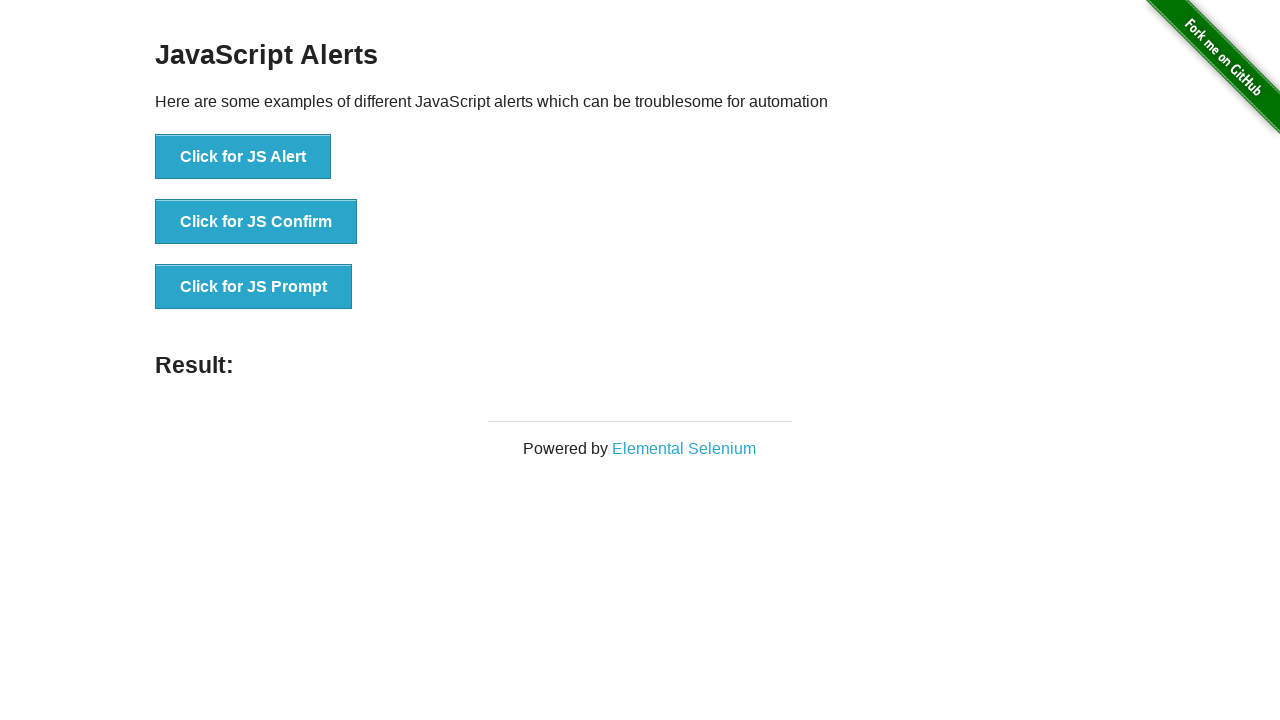

Clicked button to trigger JavaScript alert at (243, 157) on xpath=//button[@onclick='jsAlert()']
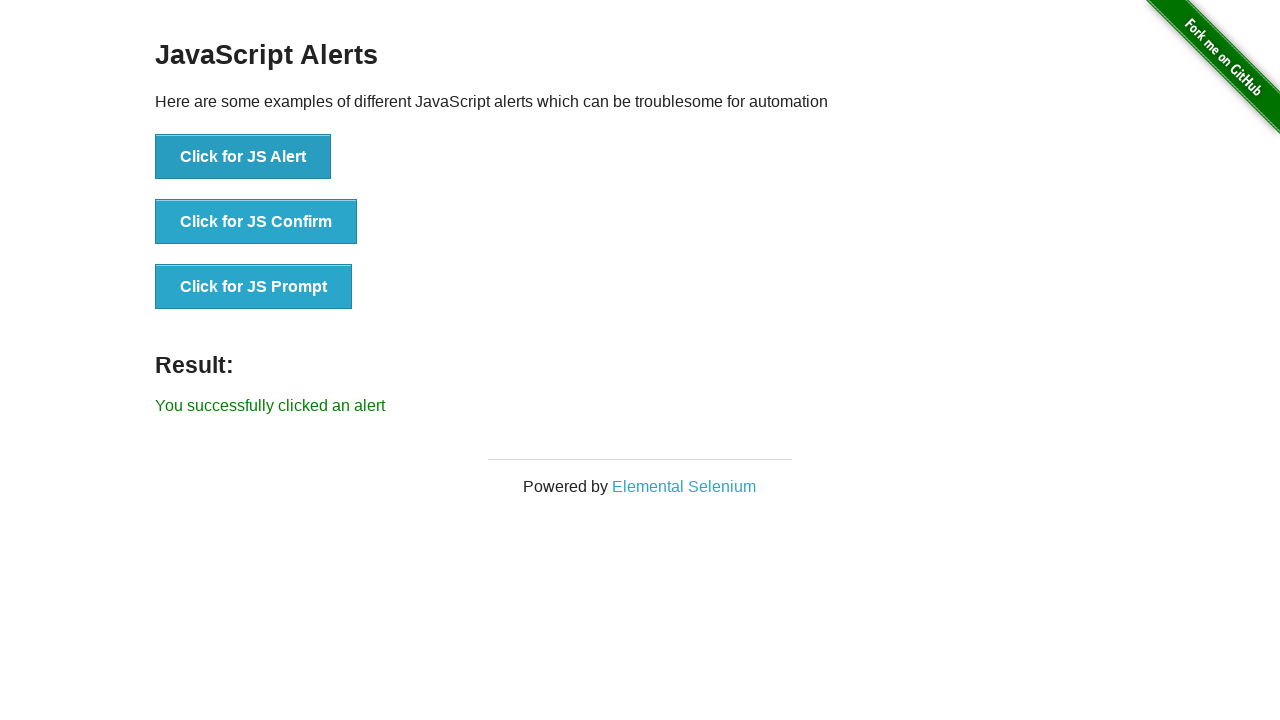

Set up dialog handler to accept alert
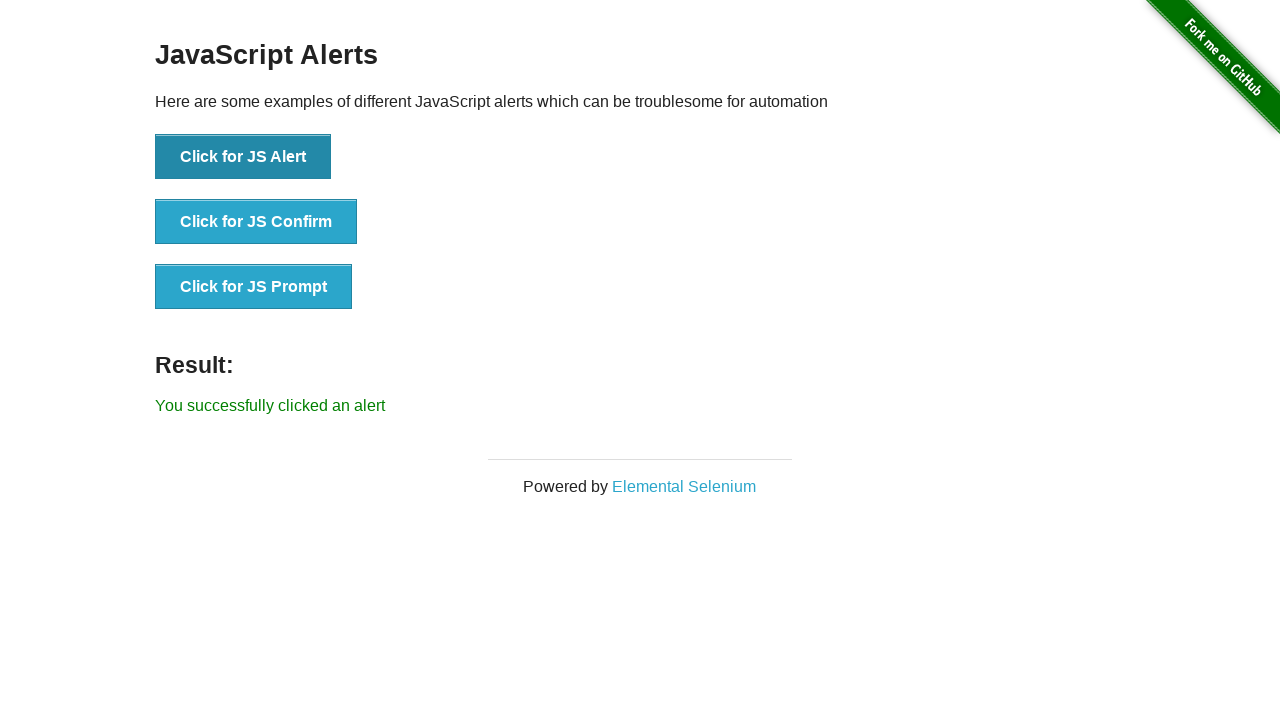

Result message element loaded after accepting alert
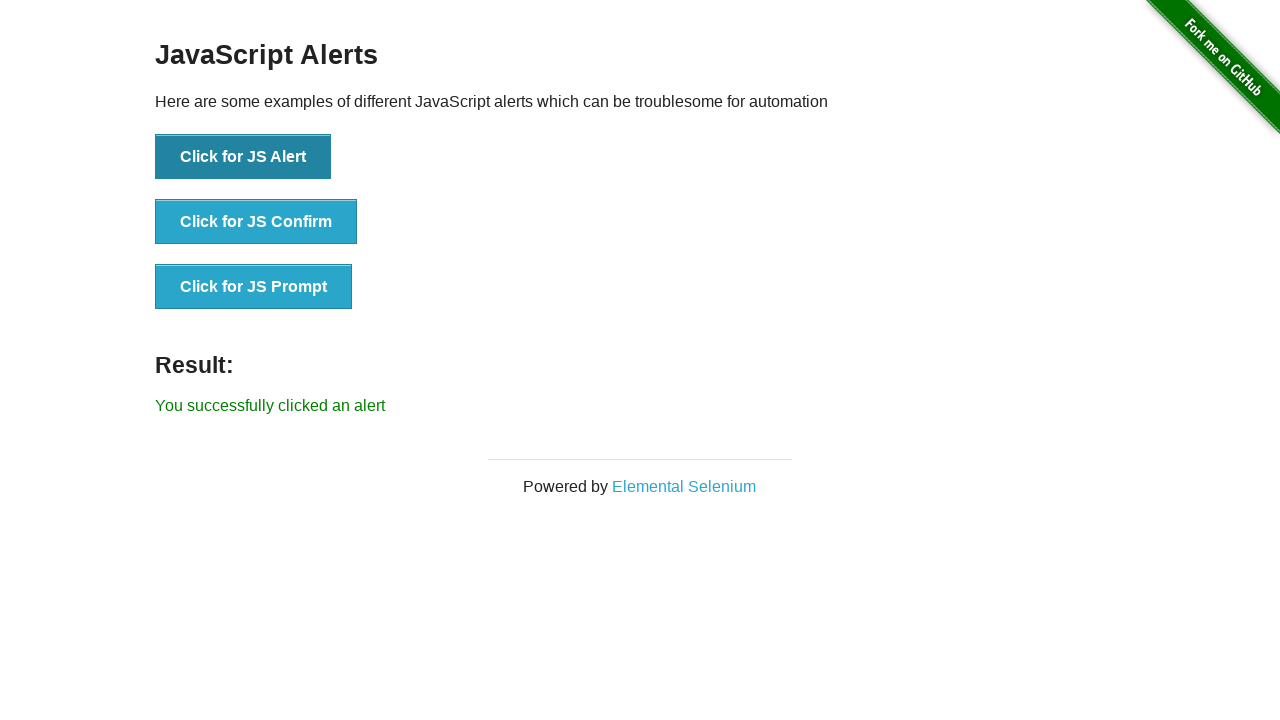

Retrieved result text: 'You successfully clicked an alert'
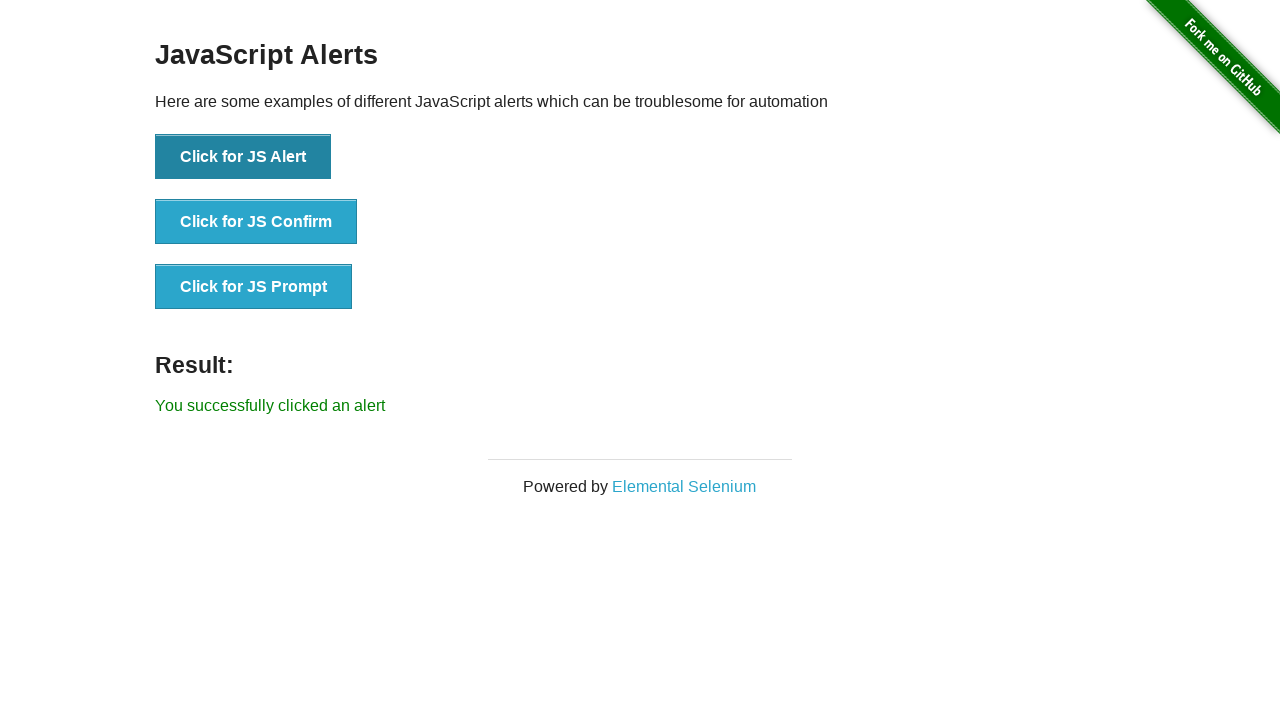

Assertion passed: result message is correct
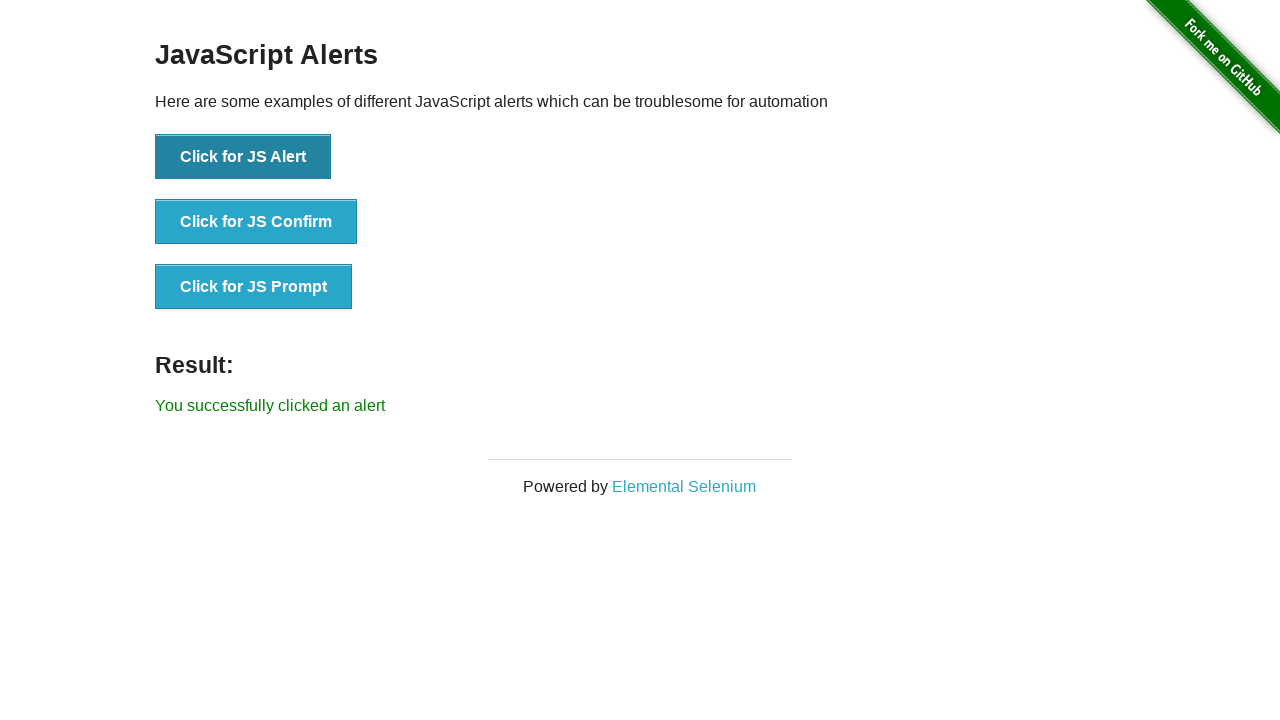

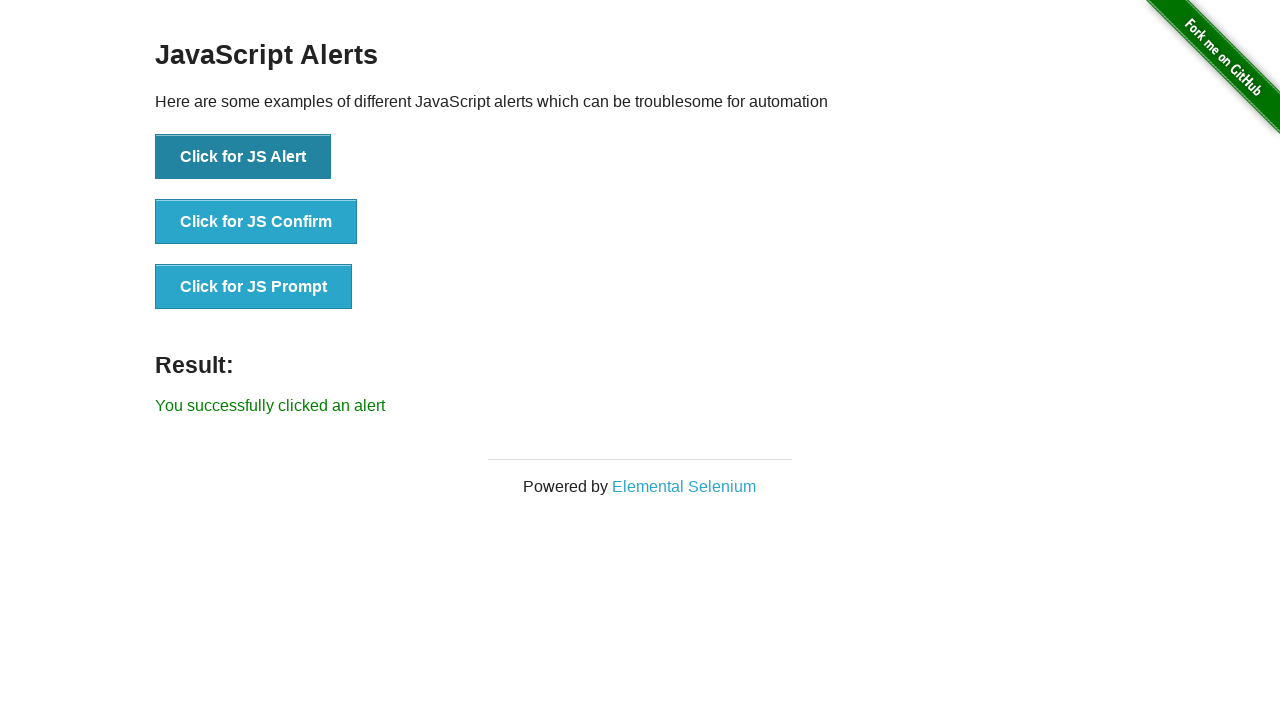